Tests the second datepicker by using dropdown selectors for month and year to select June 2032, then clicking day 12.

Starting URL: https://testautomationpractice.blogspot.com/

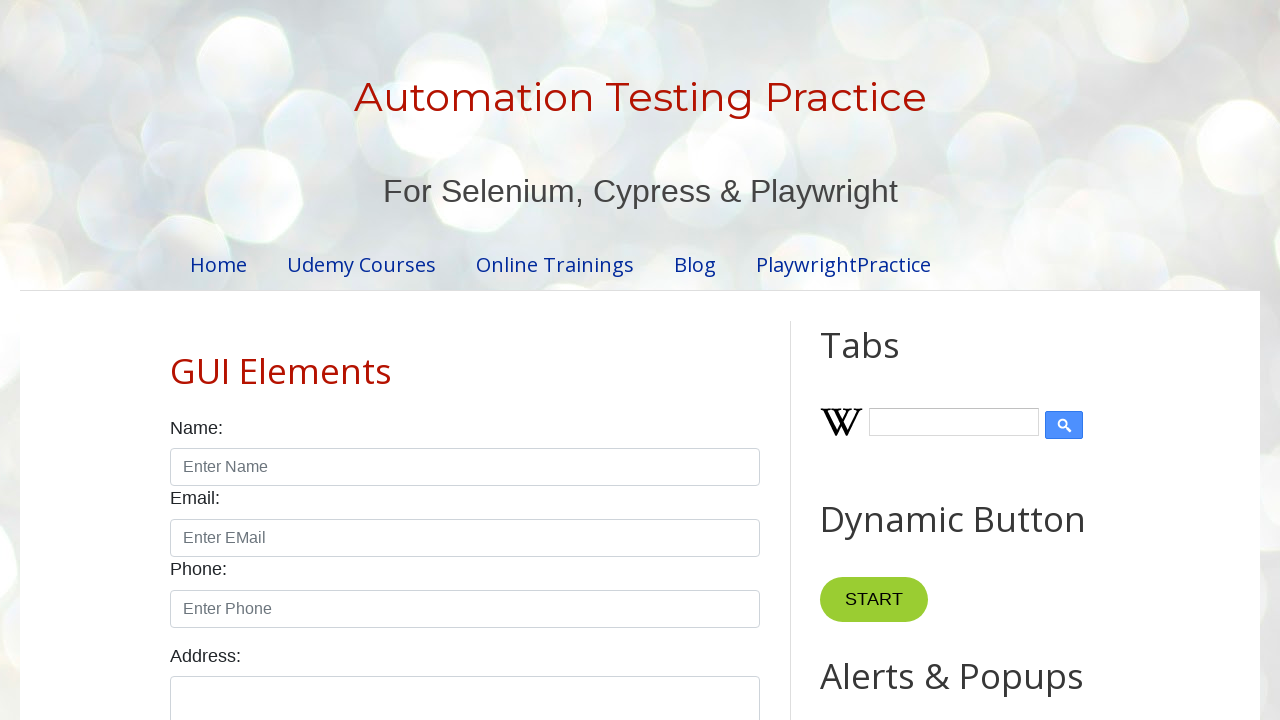

Clicked datepicker to open calendar at (520, 360) on #txtDate
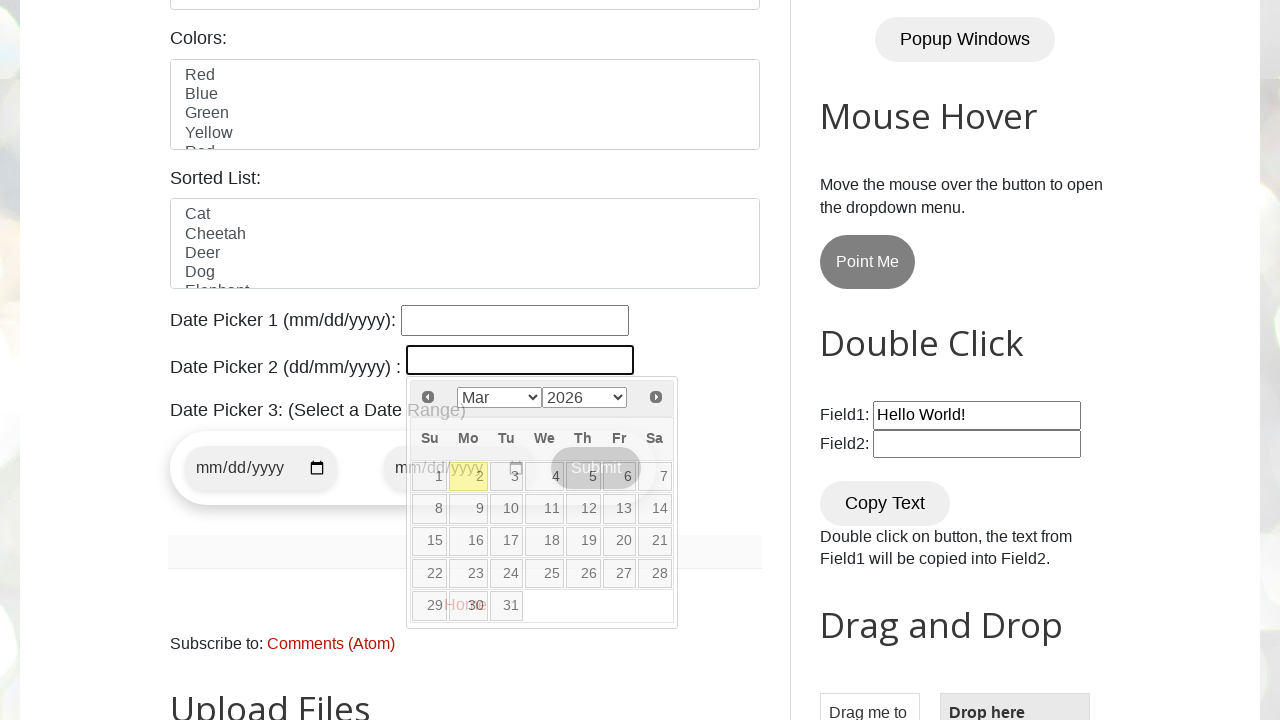

Selected June from month dropdown on .ui-datepicker-month
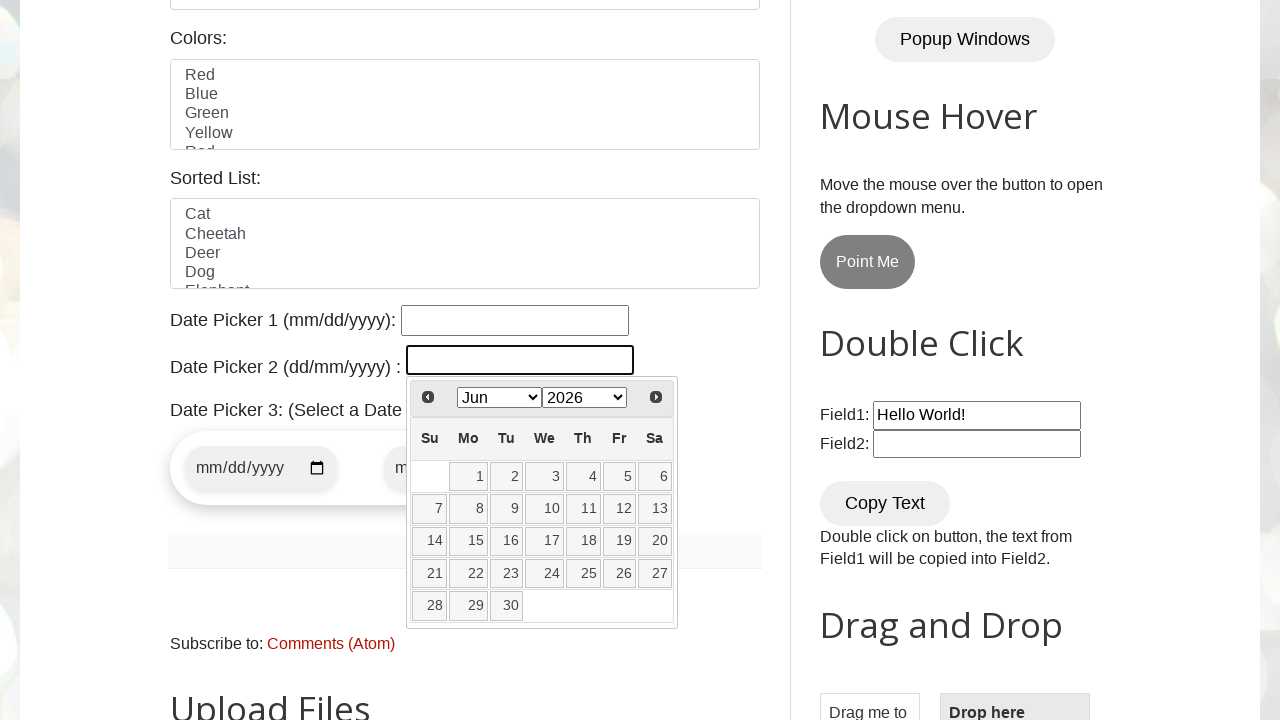

Selected 2032 from year dropdown on .ui-datepicker-year
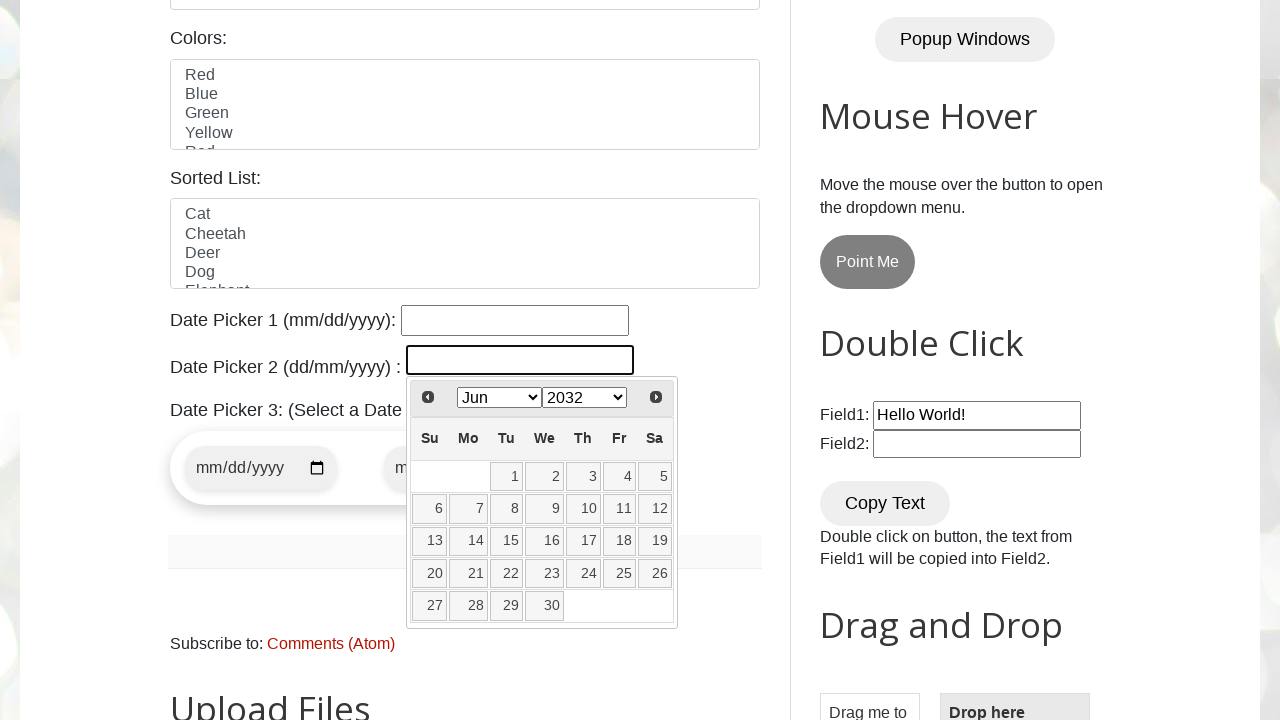

Clicked day 12 in the calendar at (655, 509) on .ui-datepicker-calendar td a >> nth=11
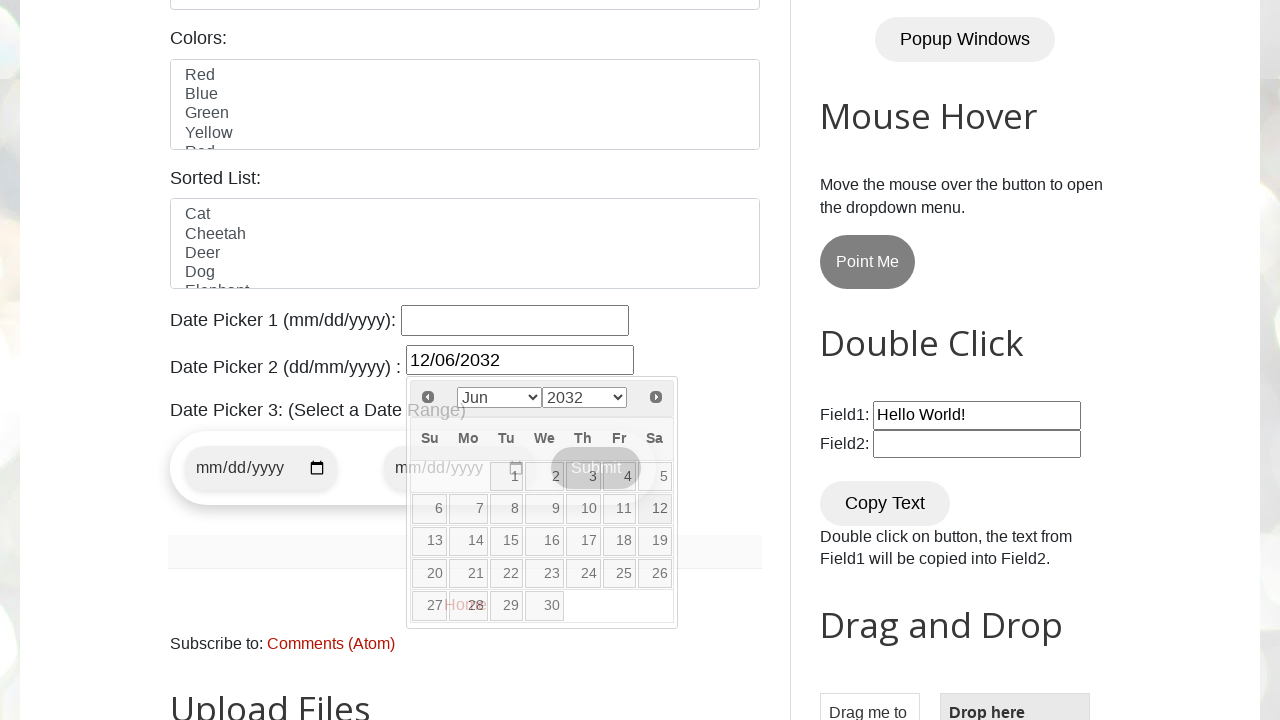

Waited 1000ms for date selection to complete
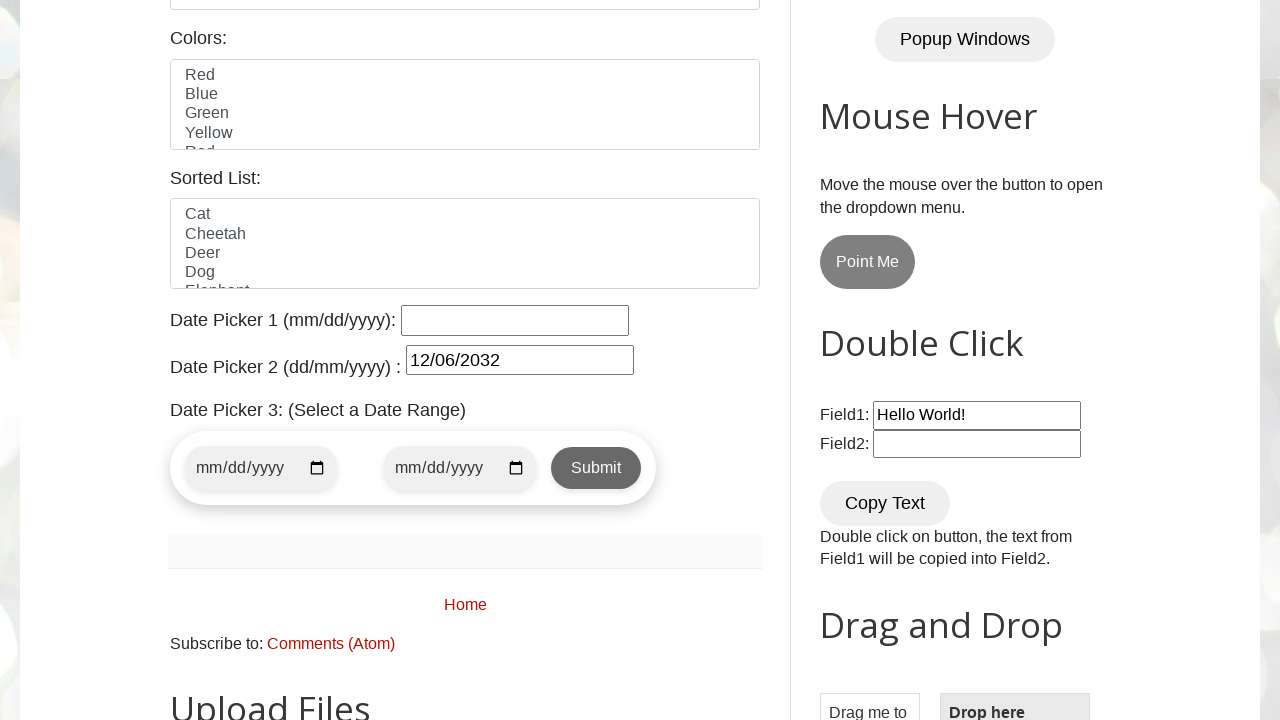

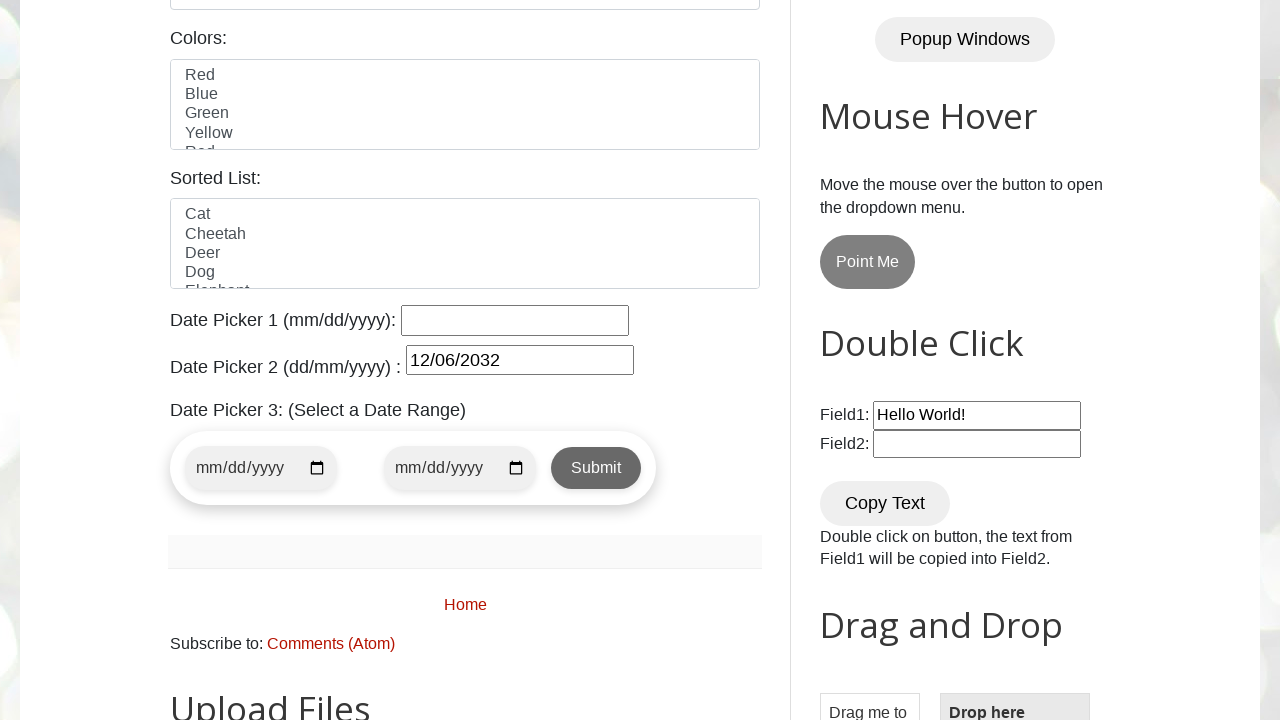